Tests editing a todo item by double-clicking, changing text, and pressing Enter

Starting URL: https://demo.playwright.dev/todomvc

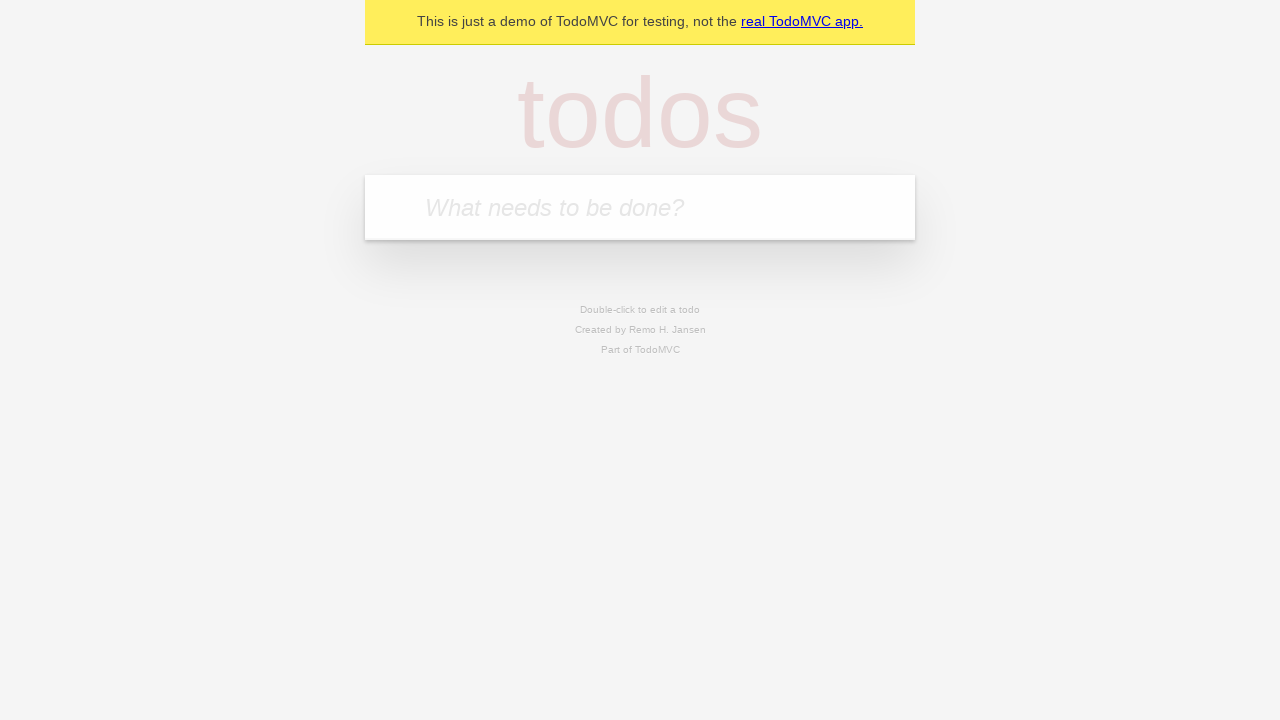

Filled new todo field with 'buy some cheese' on internal:attr=[placeholder="What needs to be done?"i]
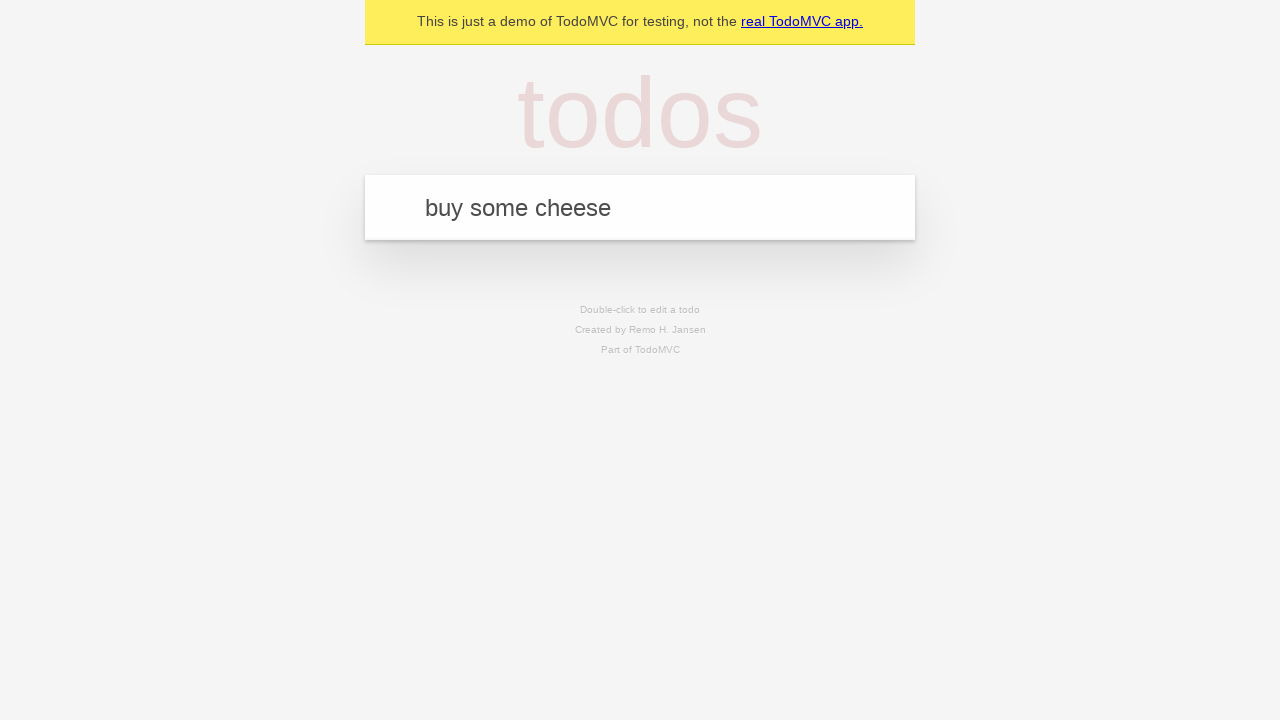

Pressed Enter to add 'buy some cheese' to todo list on internal:attr=[placeholder="What needs to be done?"i]
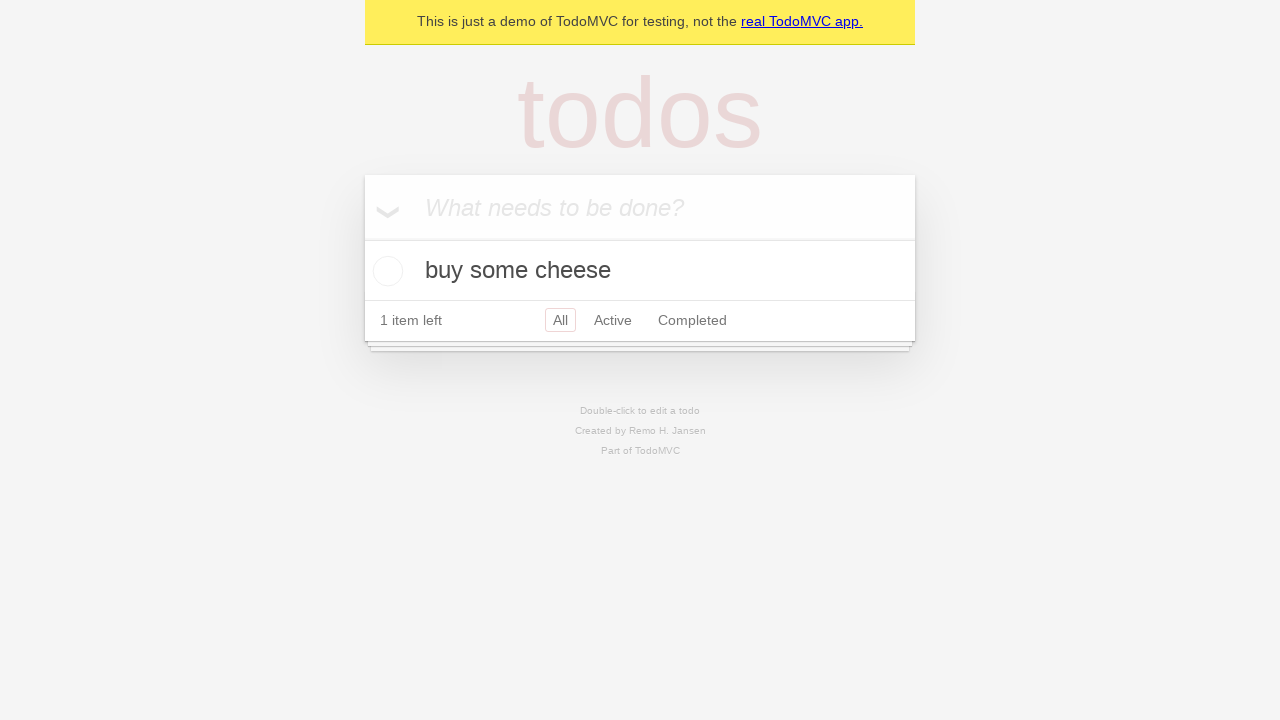

Filled new todo field with 'feed the cat' on internal:attr=[placeholder="What needs to be done?"i]
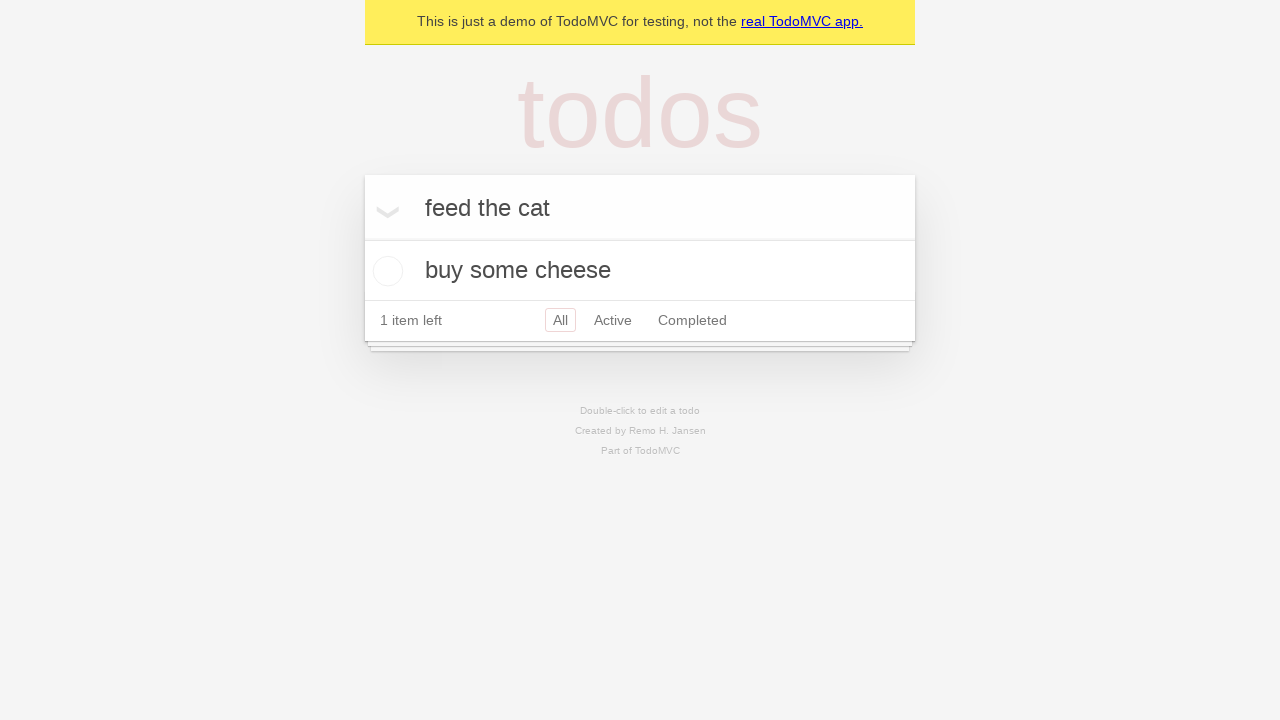

Pressed Enter to add 'feed the cat' to todo list on internal:attr=[placeholder="What needs to be done?"i]
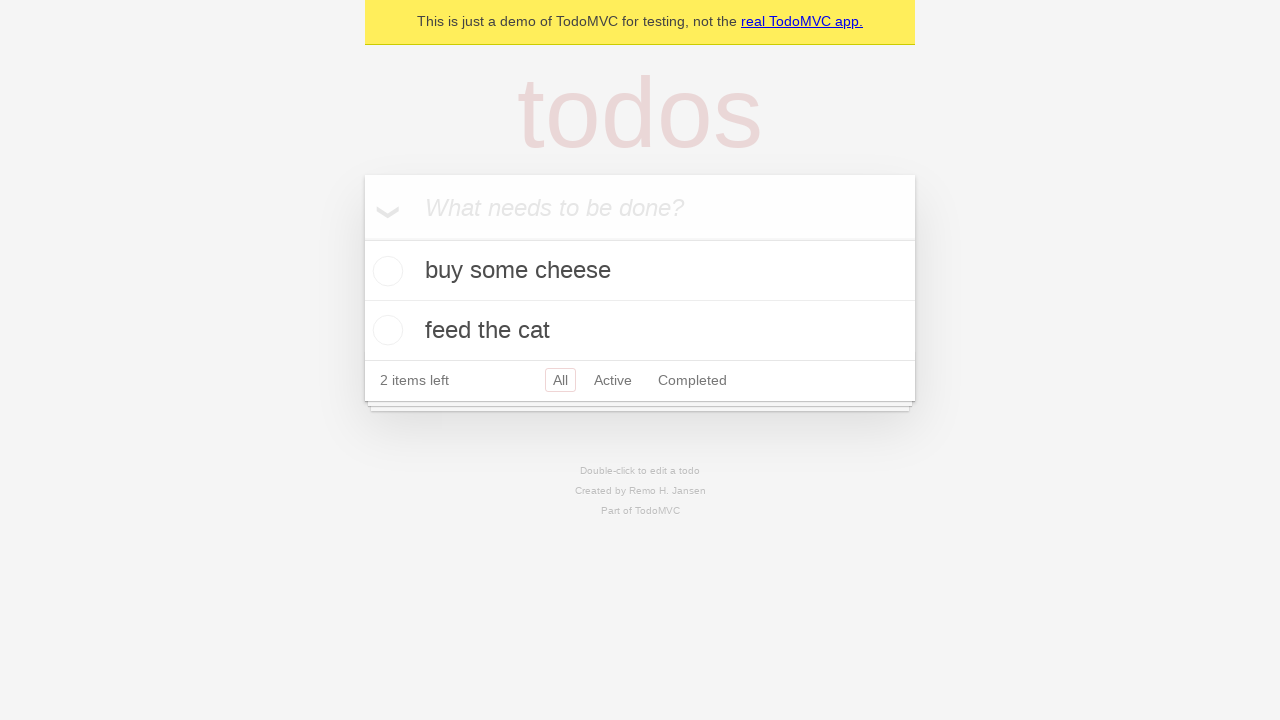

Filled new todo field with 'book a doctors appointment' on internal:attr=[placeholder="What needs to be done?"i]
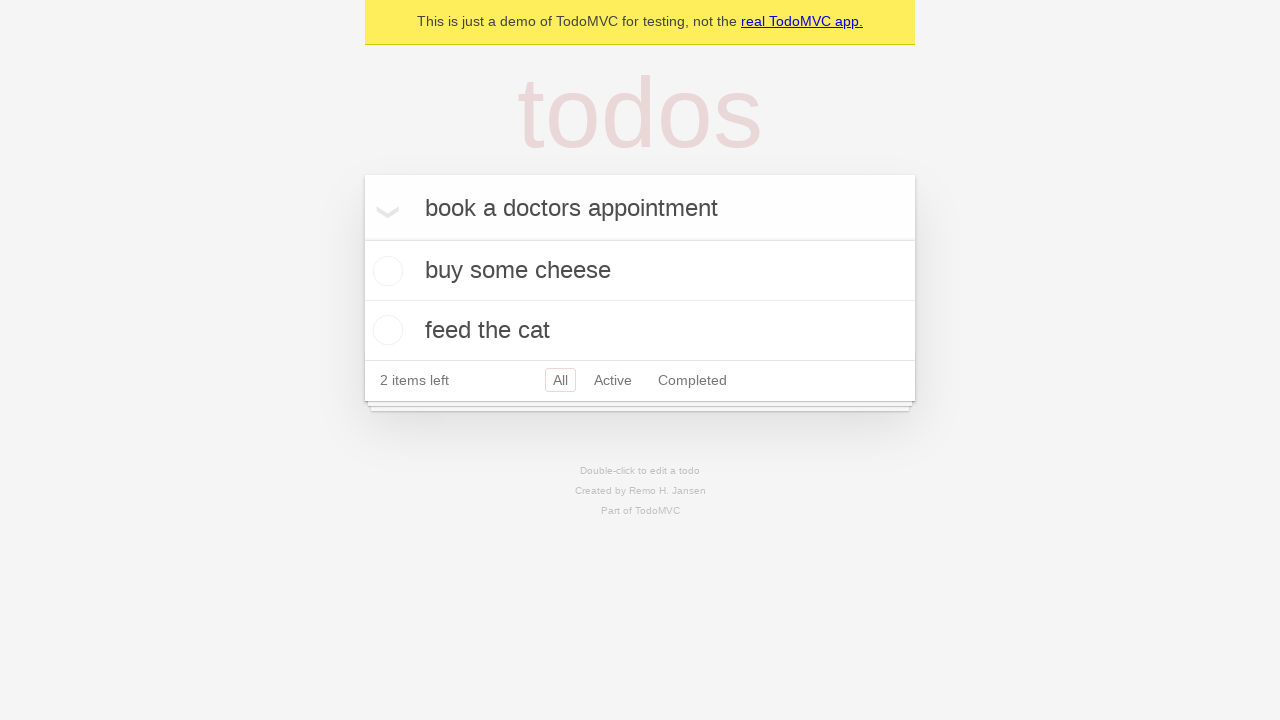

Pressed Enter to add 'book a doctors appointment' to todo list on internal:attr=[placeholder="What needs to be done?"i]
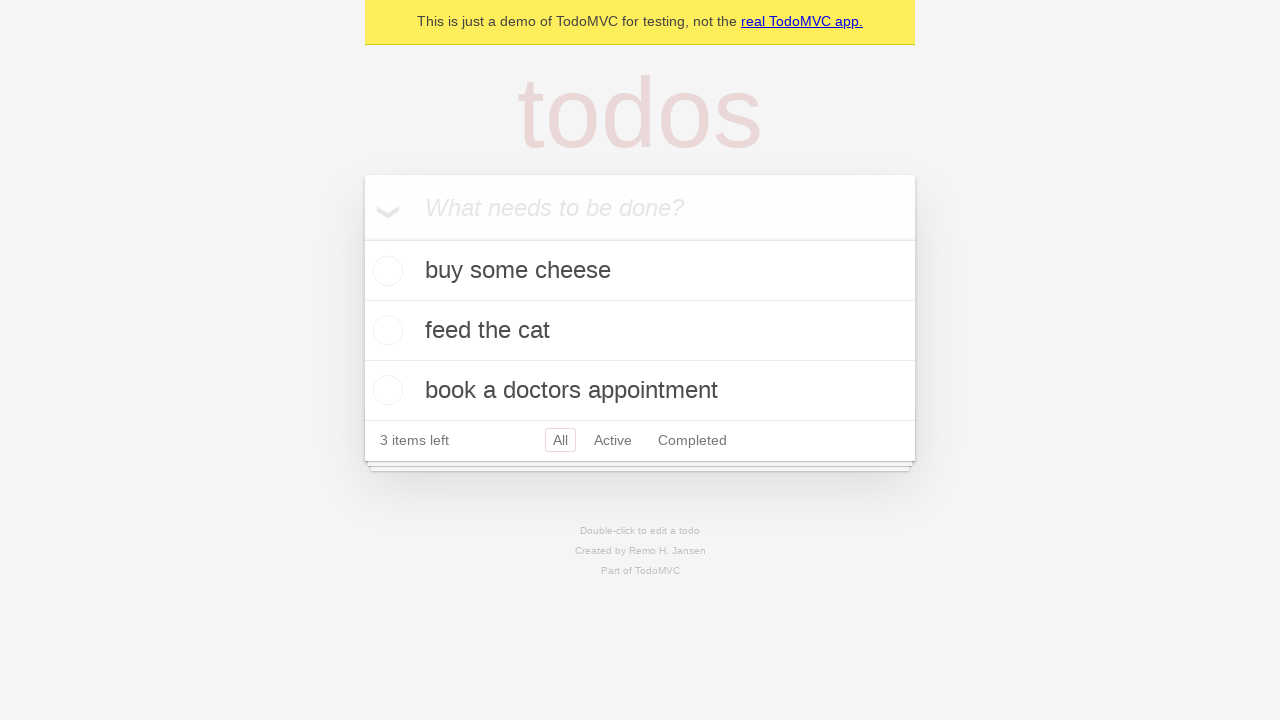

Waited for all 3 todo items to load
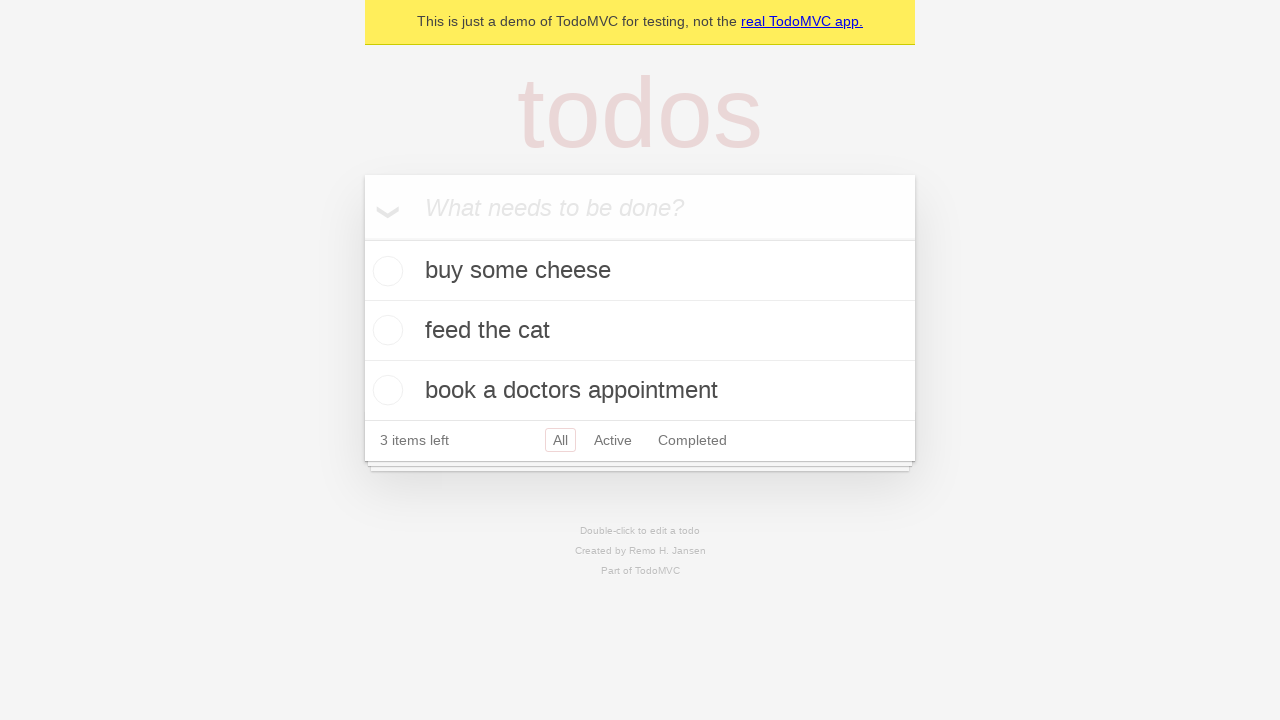

Located all todo items
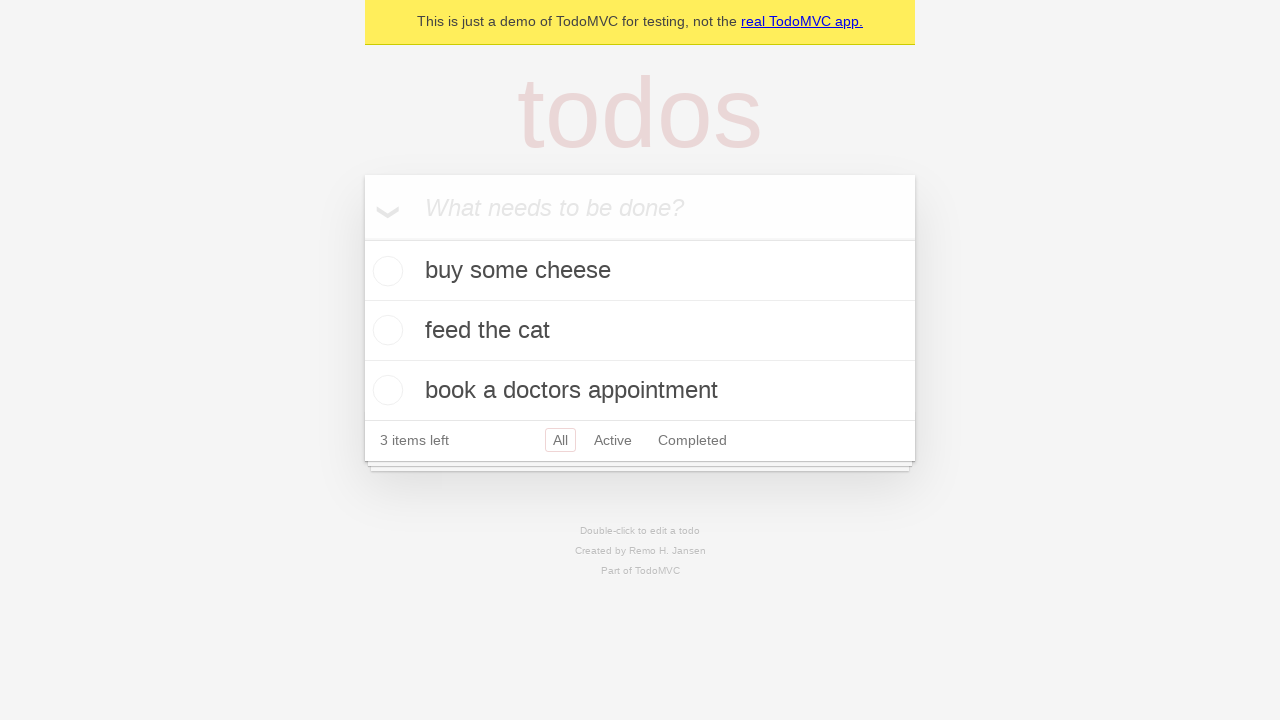

Selected the second todo item
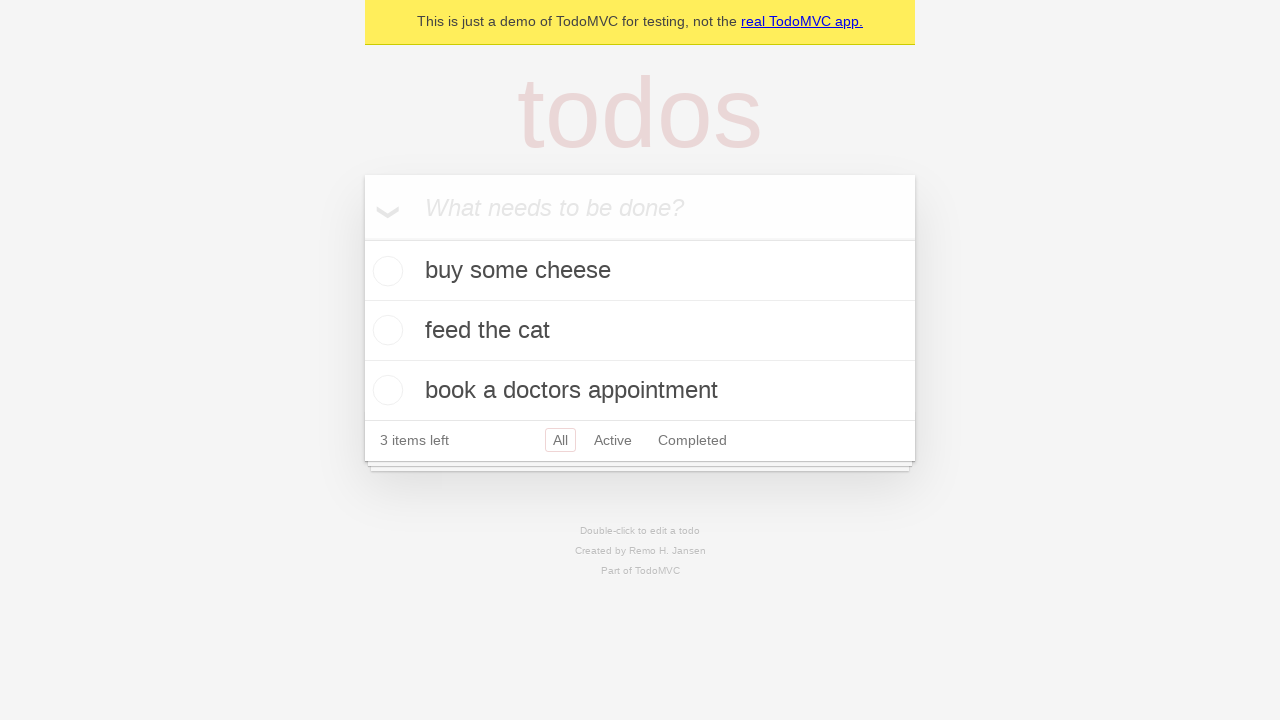

Double-clicked the second todo item to enter edit mode at (640, 331) on internal:testid=[data-testid="todo-item"s] >> nth=1
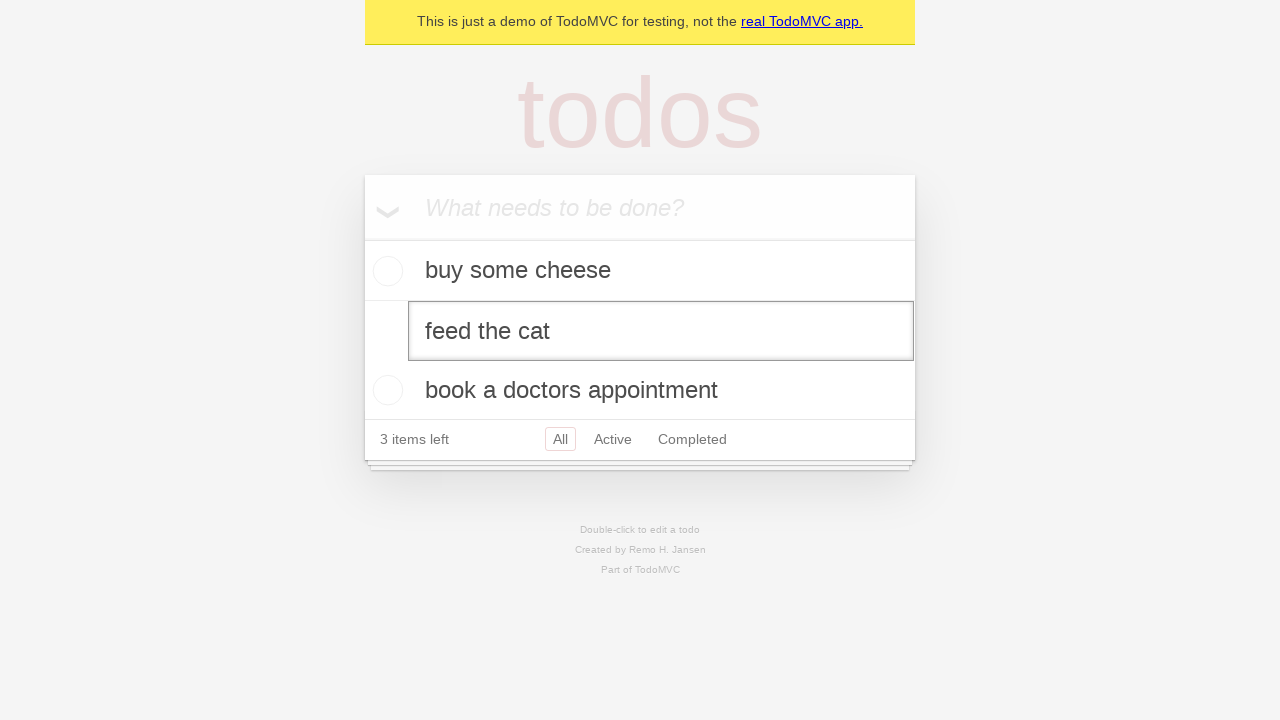

Filled edit field with 'buy some sausages' on internal:testid=[data-testid="todo-item"s] >> nth=1 >> internal:role=textbox[nam
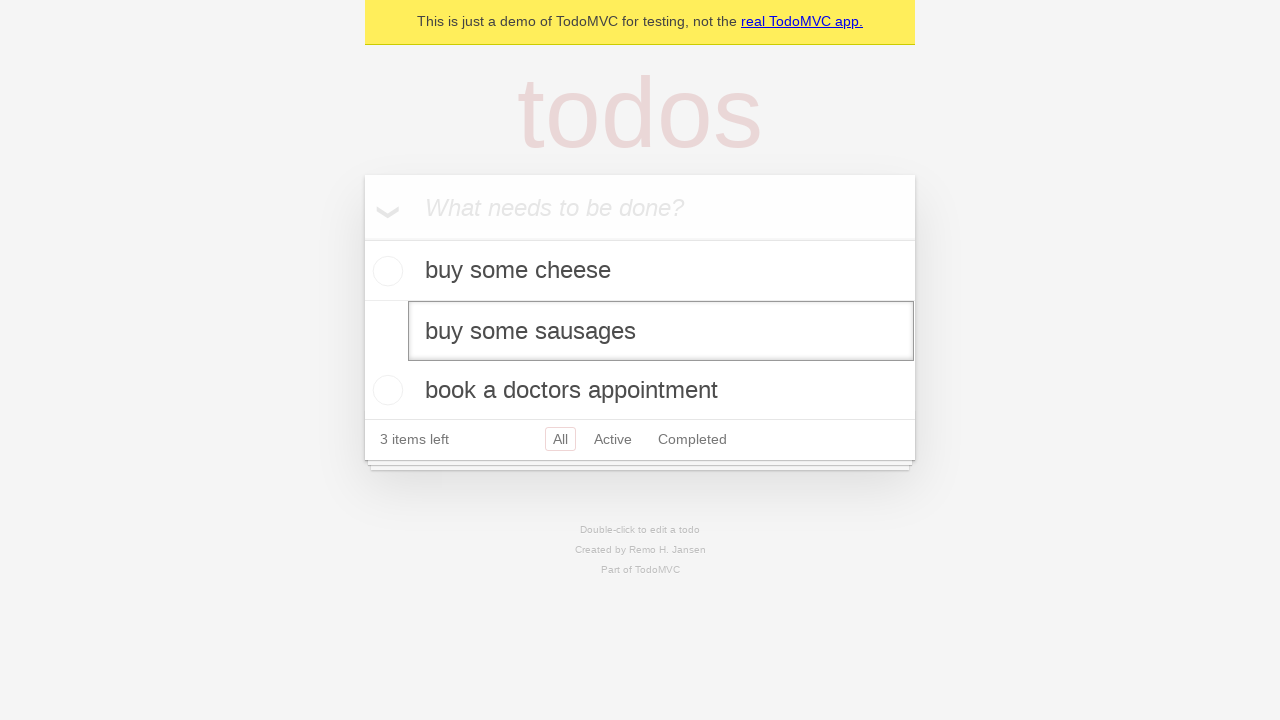

Pressed Enter to confirm the edited todo text on internal:testid=[data-testid="todo-item"s] >> nth=1 >> internal:role=textbox[nam
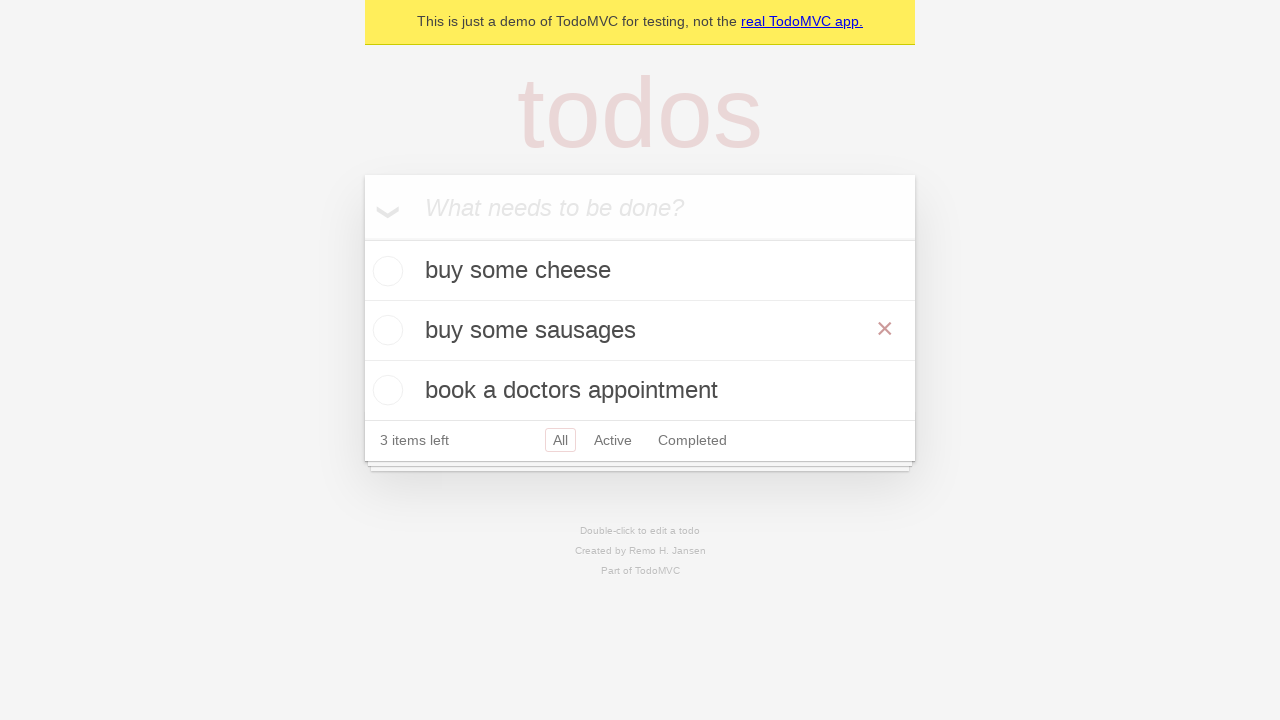

Waited 500ms for todo item update to complete
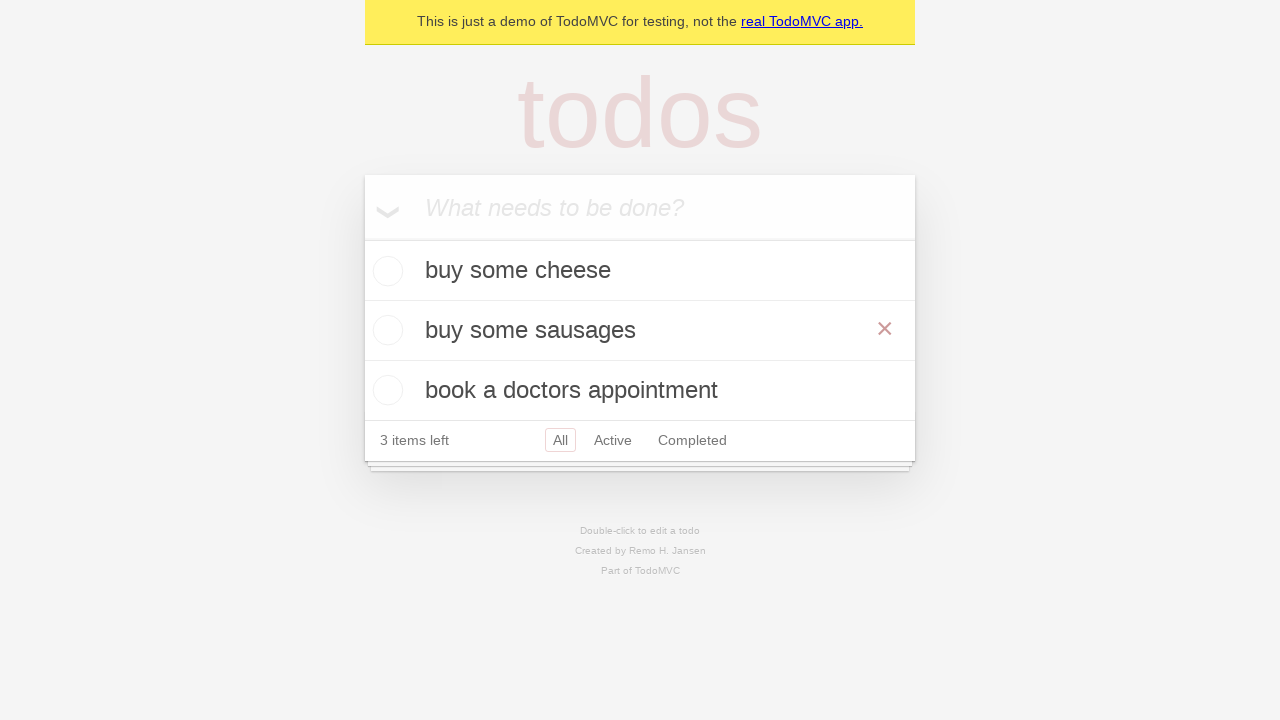

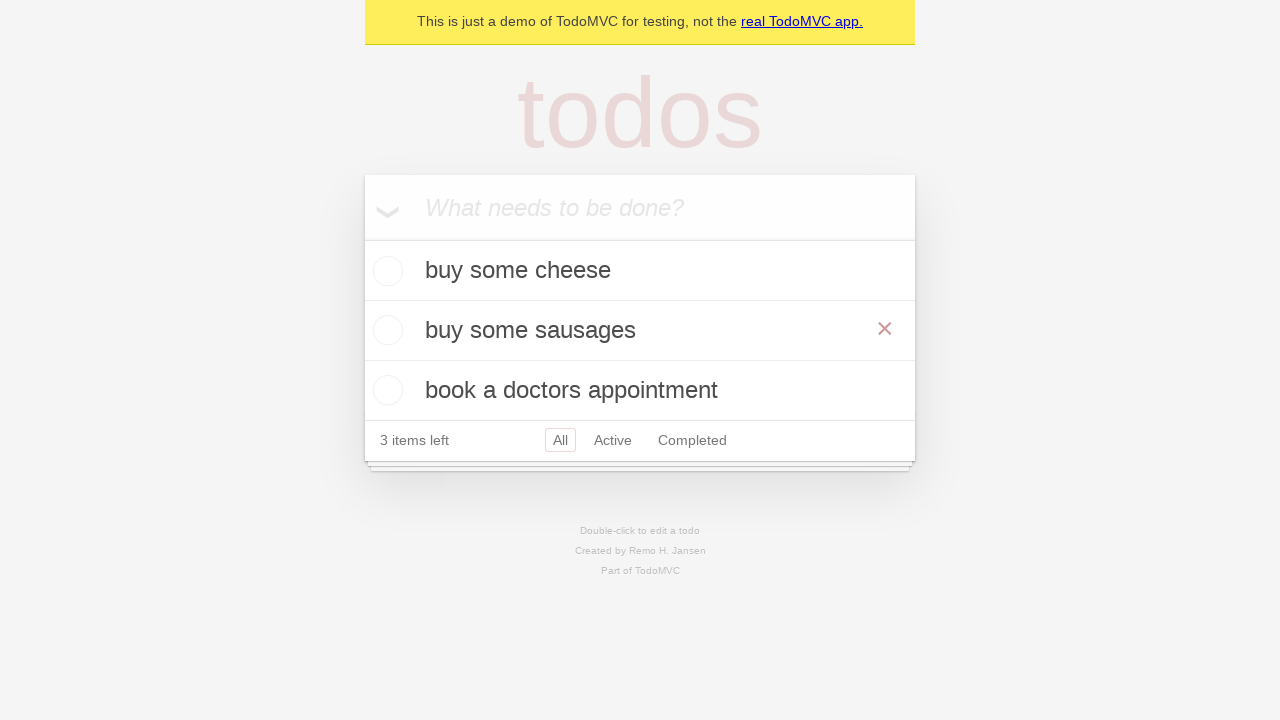